Tests clicking a start button and verifying that a dynamically loaded element appears with a longer timeout buffer

Starting URL: https://automationfc.github.io/dynamic-loading/

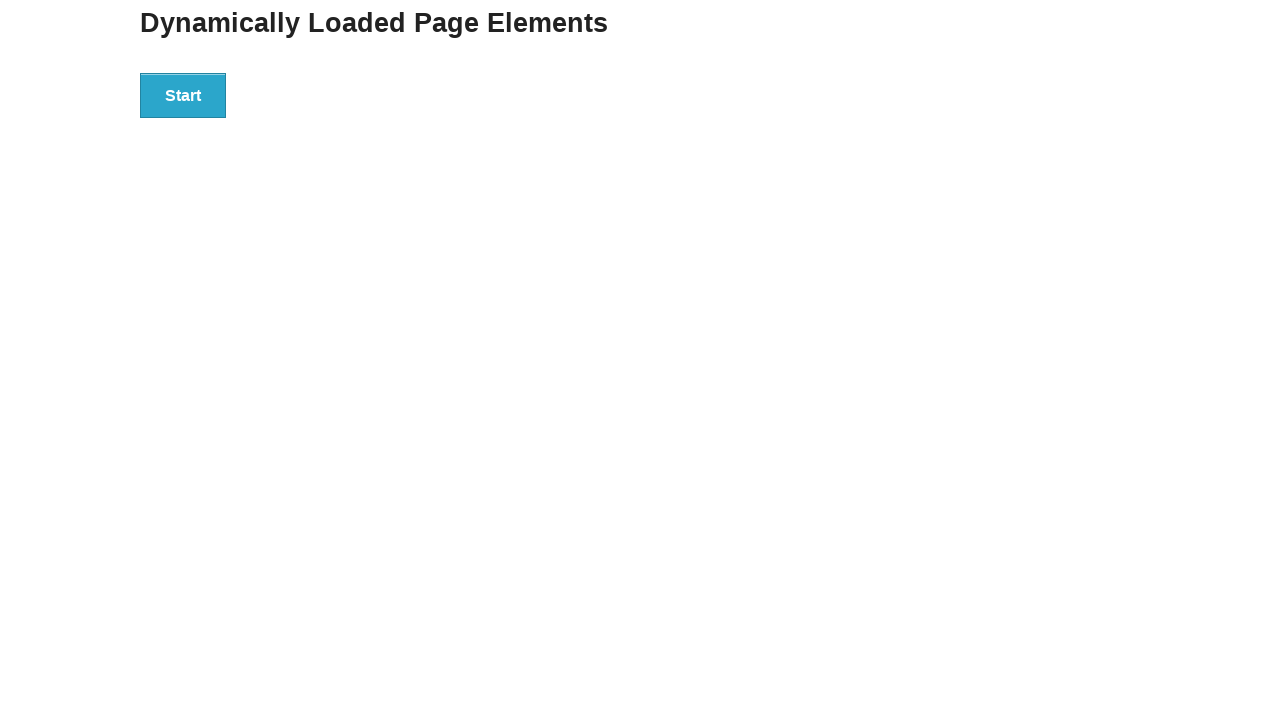

Clicked the start button to initiate dynamic element loading at (183, 95) on div#start>button
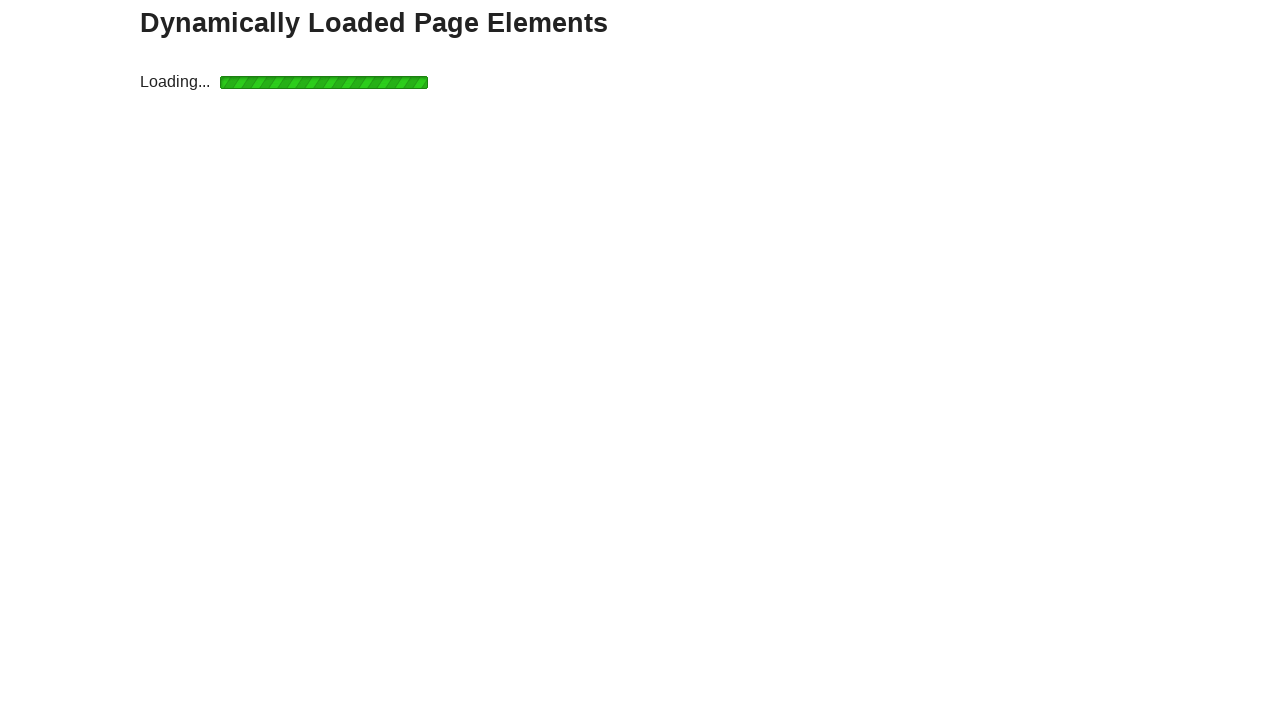

Waited for dynamically loaded finish element to appear with 10 second timeout
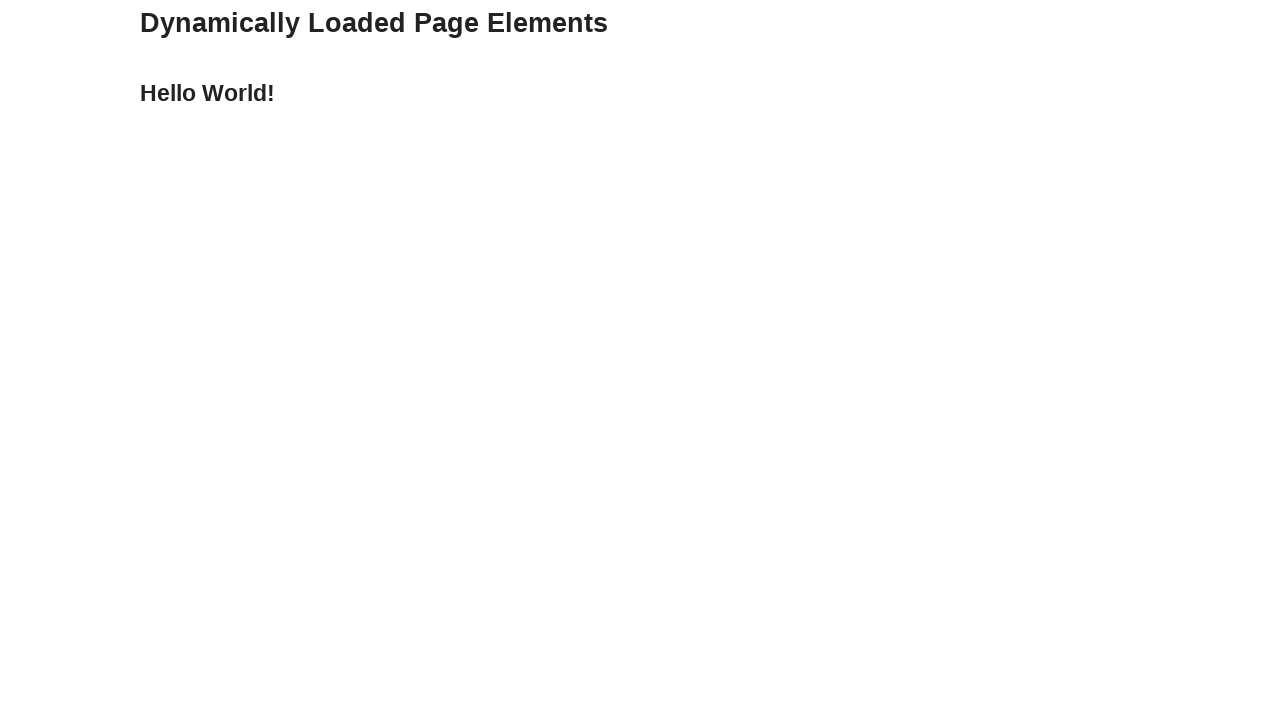

Retrieved text content from the loaded finish element to verify successful display
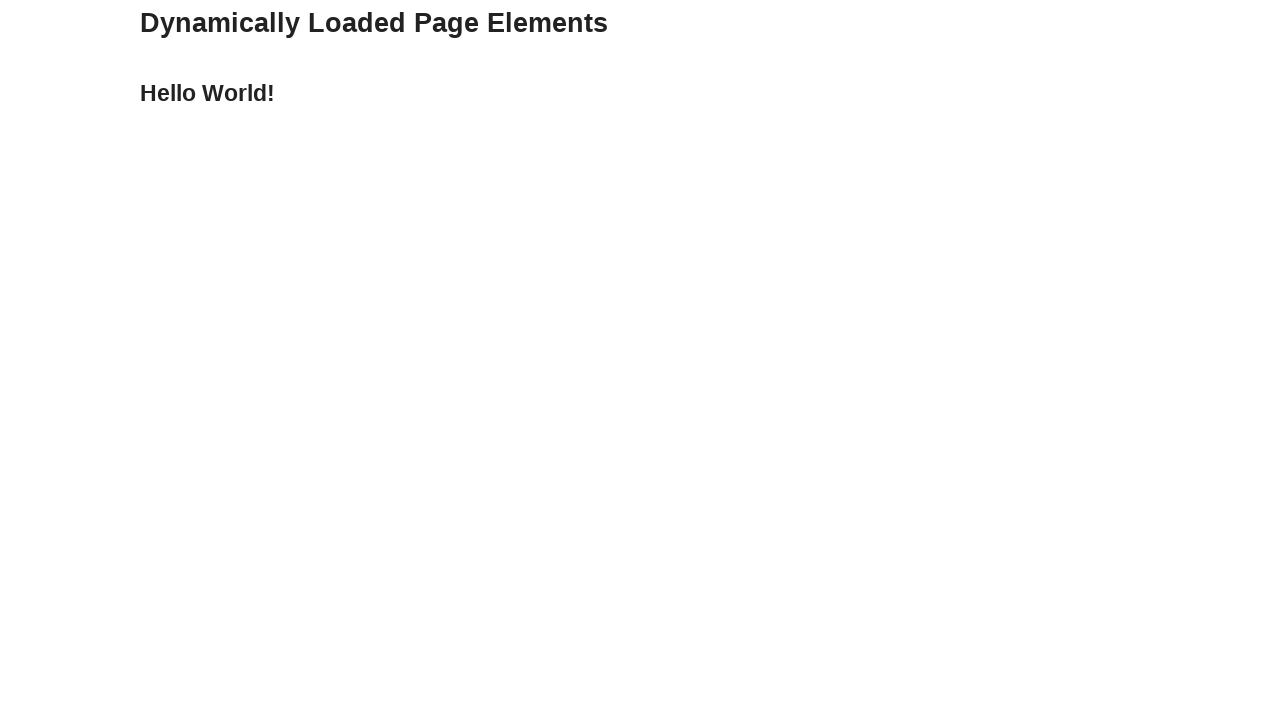

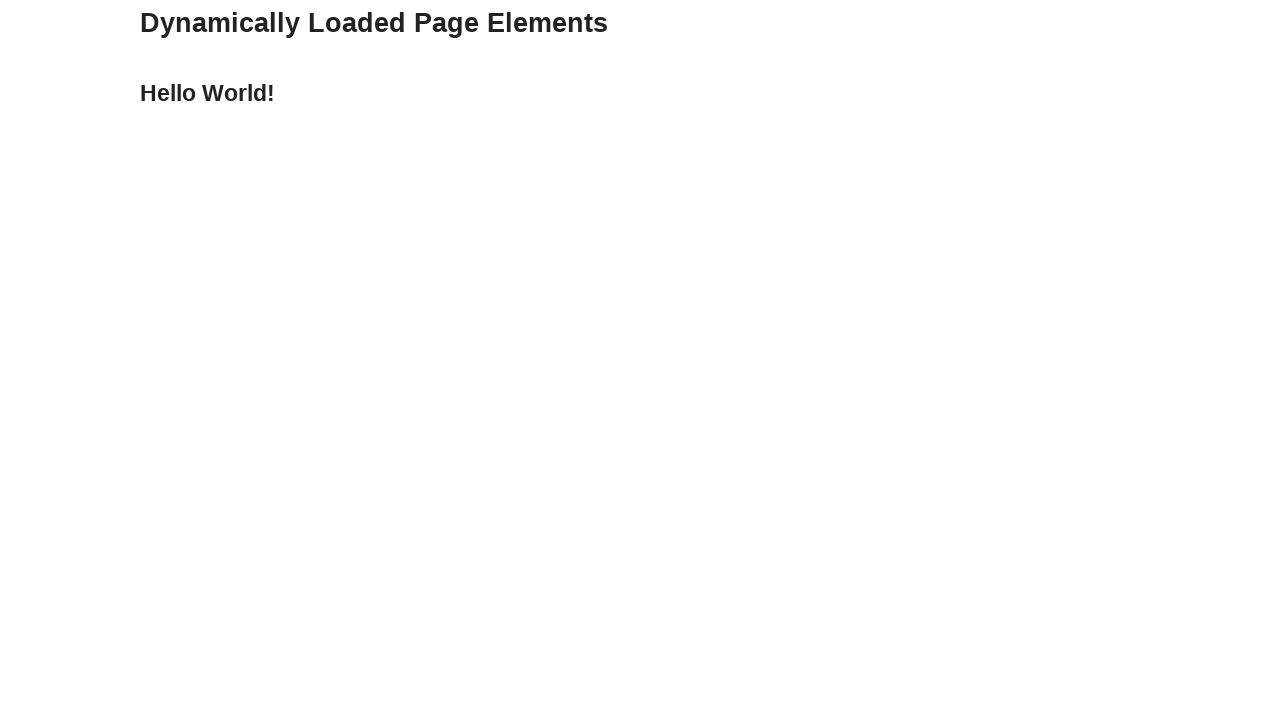